Navigates to Nykaa women's perfume category page and verifies the page loads

Starting URL: https://www.nykaa.com/fragrance/women/perfumes-edt-edp/c/962

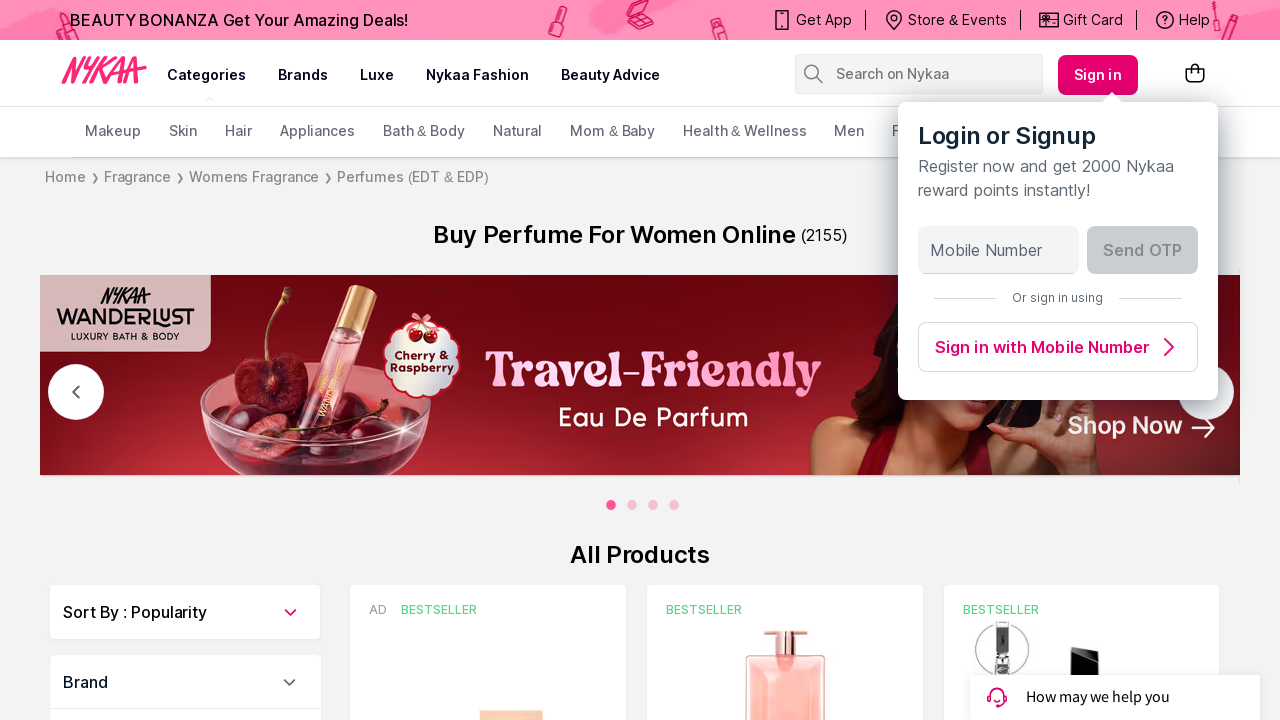

Navigated to Nykaa women's perfume category page and waited for DOM to load
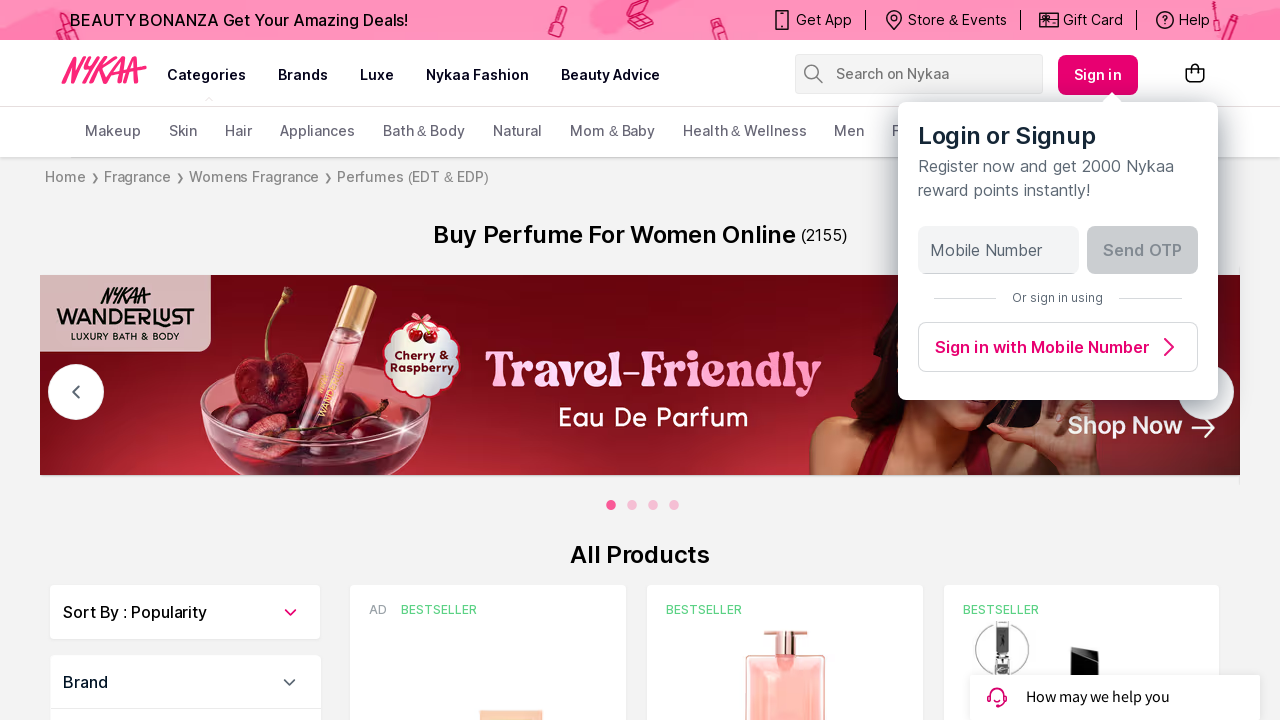

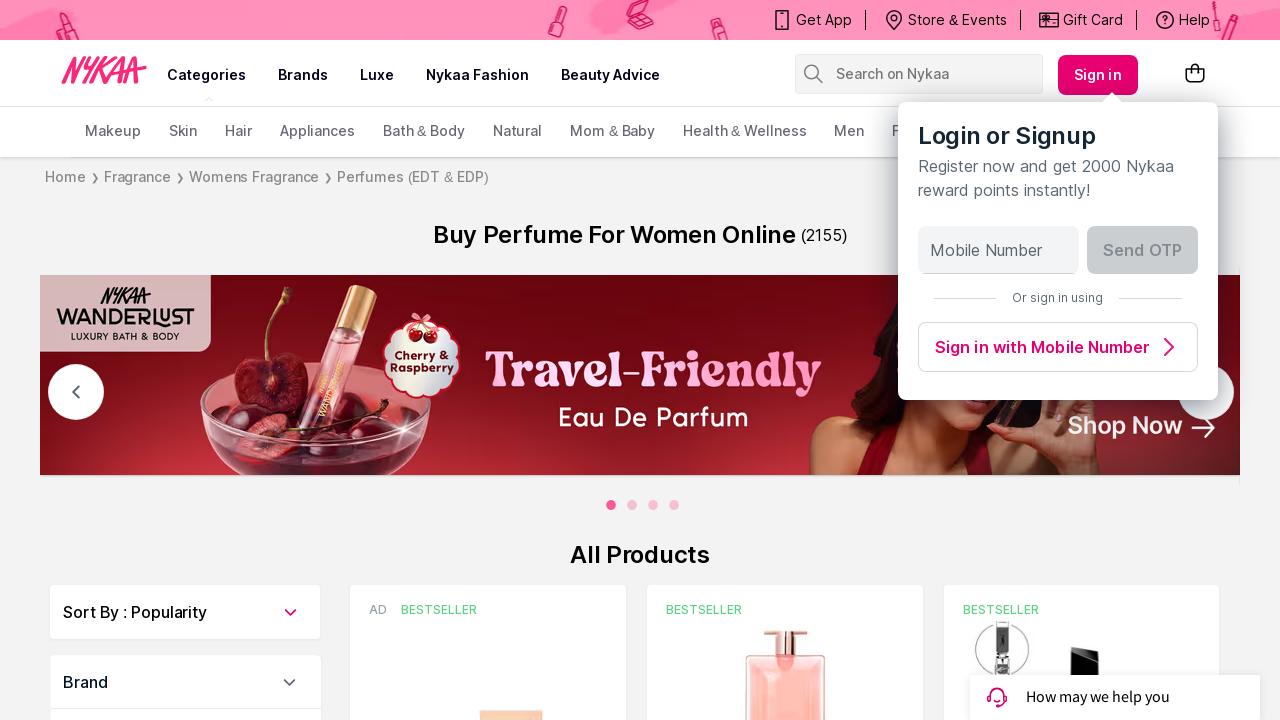